Tests checkbox functionality by clicking a checkbox and verifying its selected state

Starting URL: https://www.tutorialspoint.com/selenium/practice/check-box.php

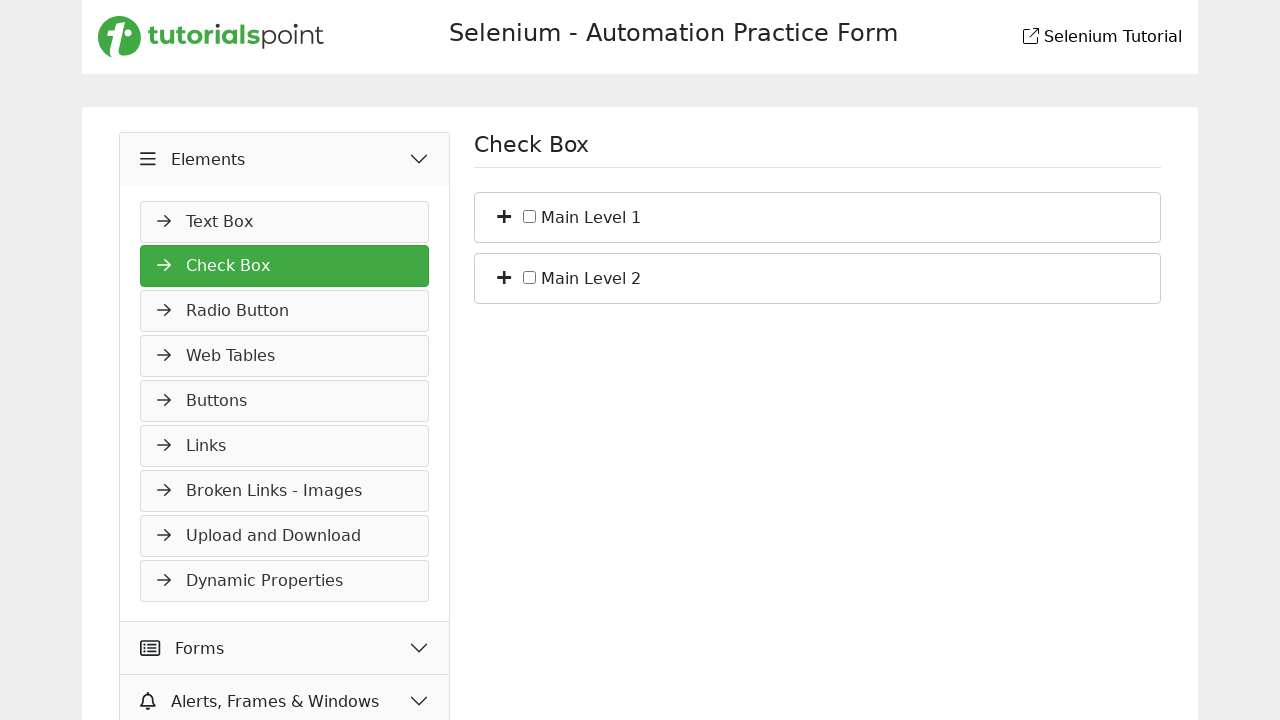

Navigated to checkbox practice page
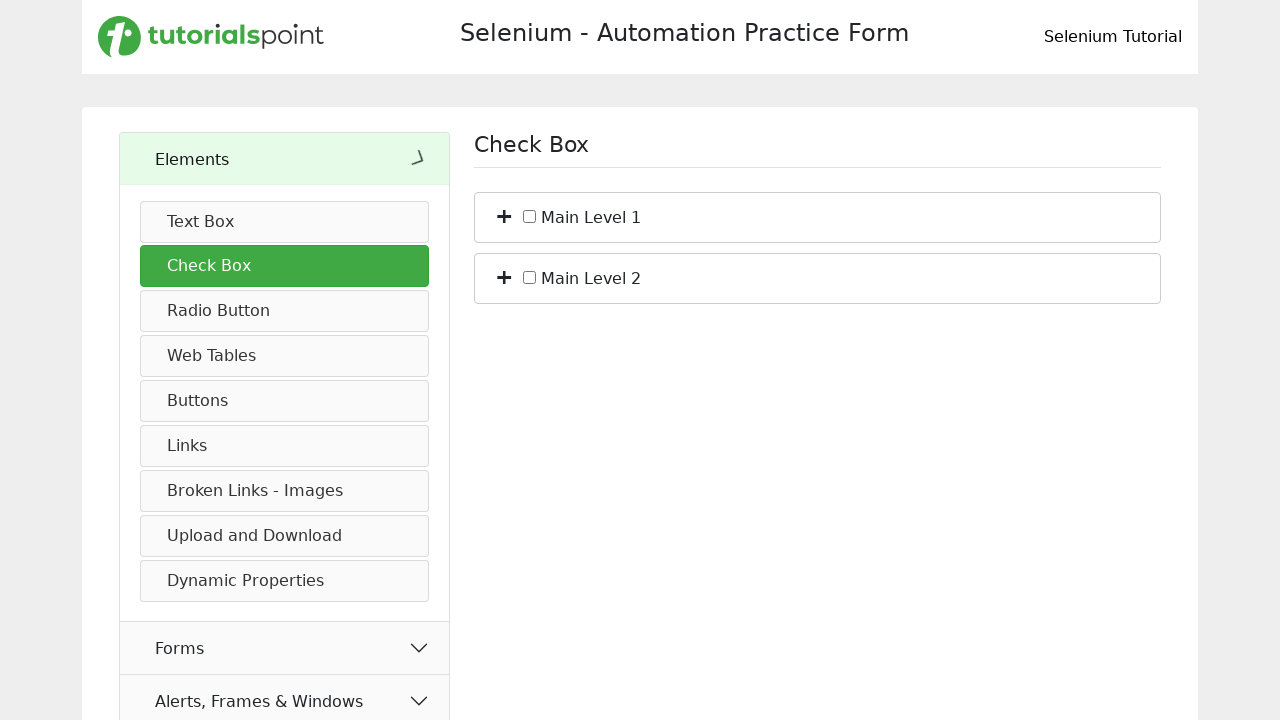

Clicked checkbox with id 'c_bs_1' at (530, 216) on xpath=//*[@id='c_bs_1']
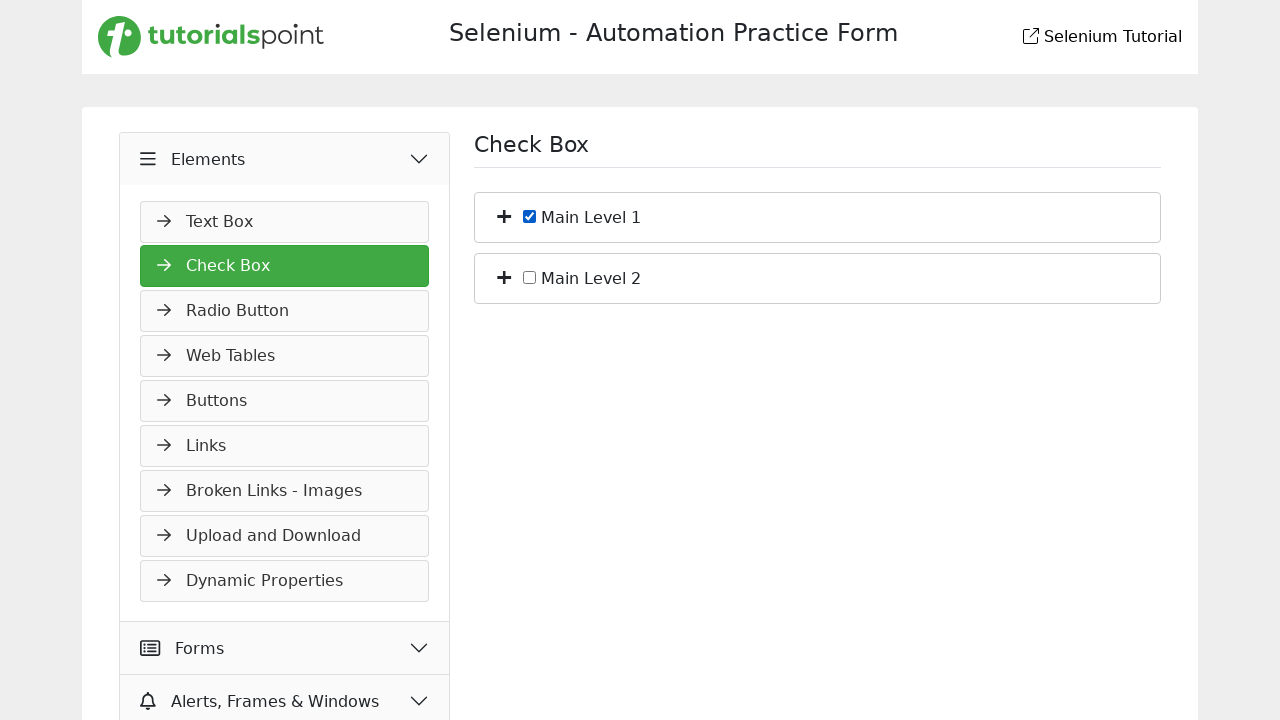

Located checkbox element
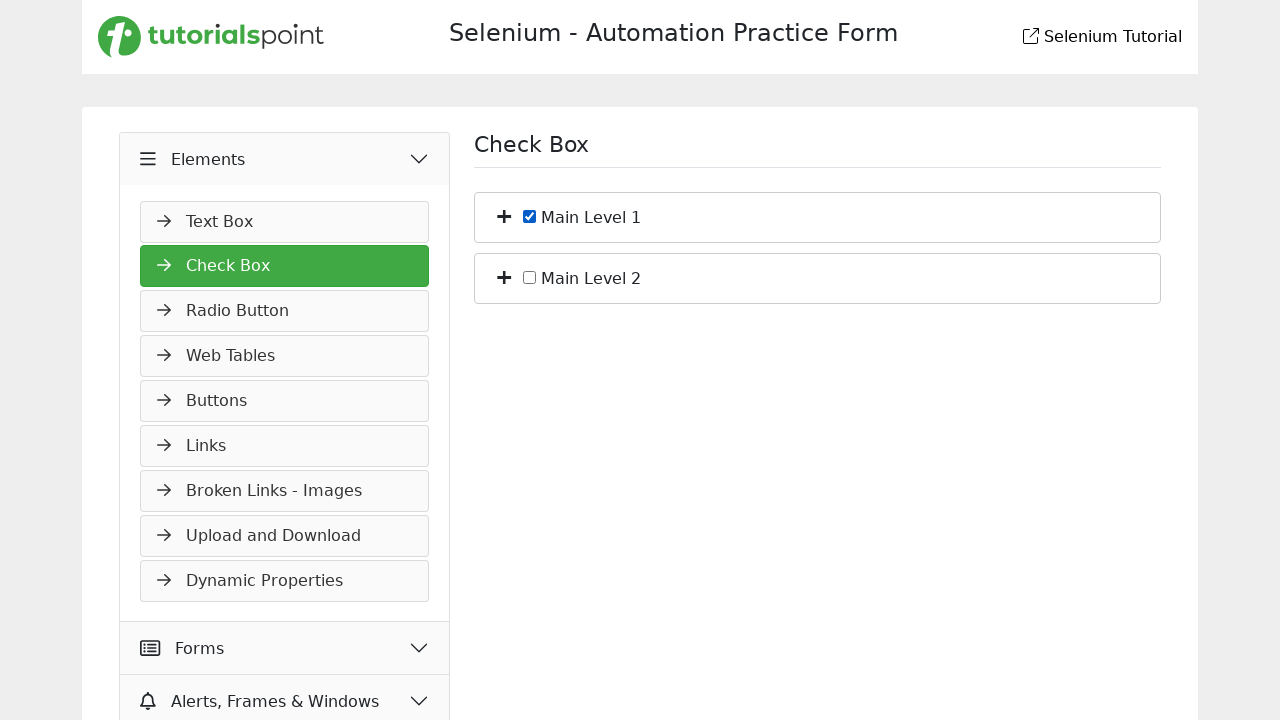

Verified checkbox selected state
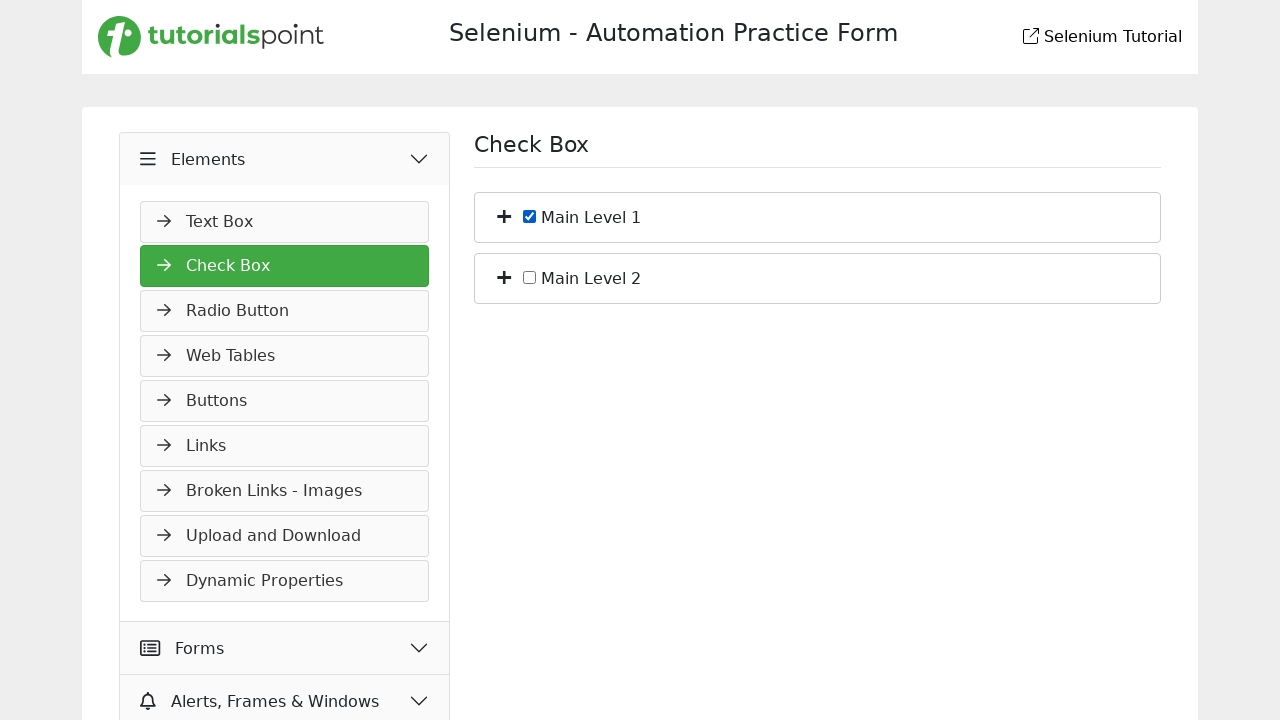

Checkbox is selected: True
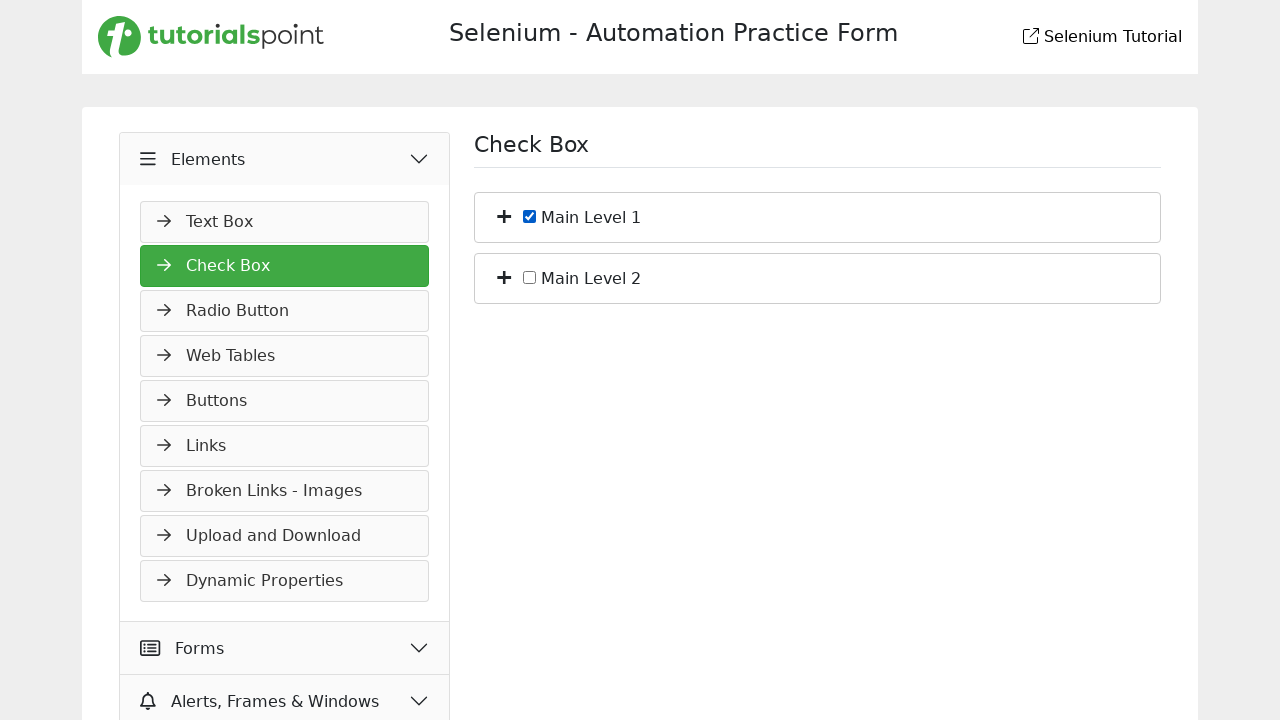

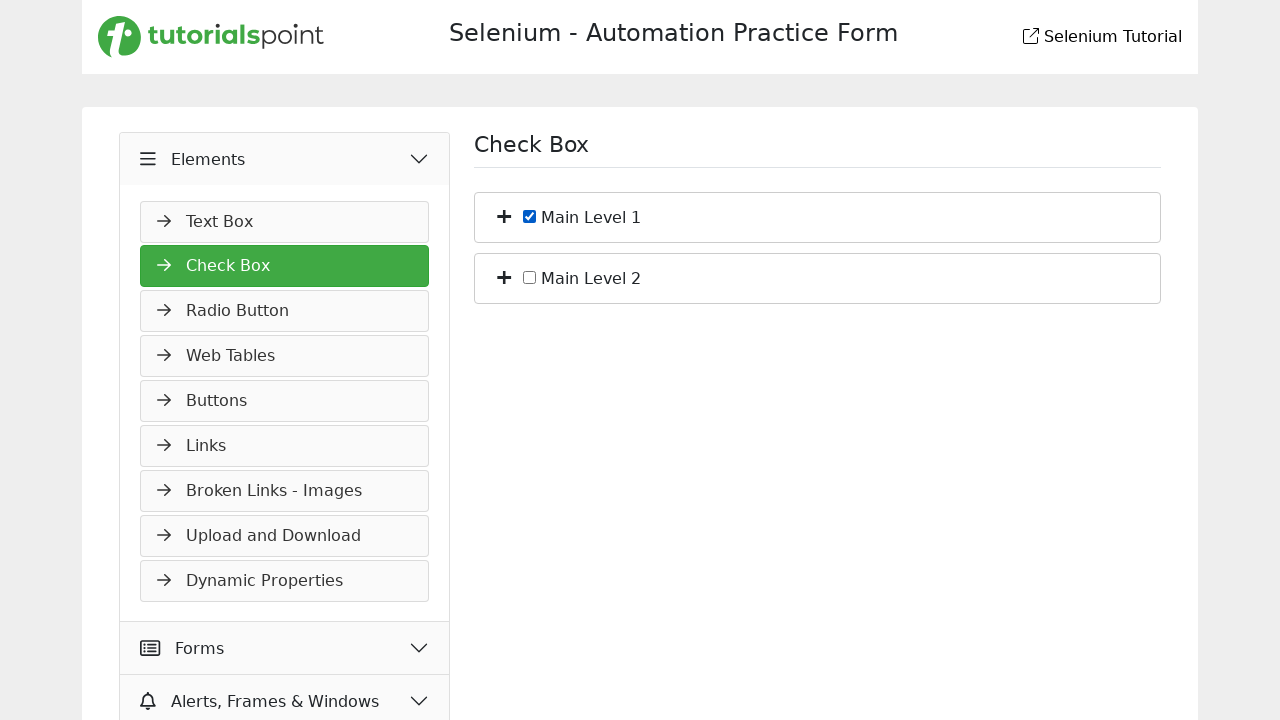